Tests XPath axis selectors by locating and clicking a checkbox associated with a specific table row containing "Helen Bennett"

Starting URL: https://www.hyrtutorials.com/p/add-padding-to-containers.html

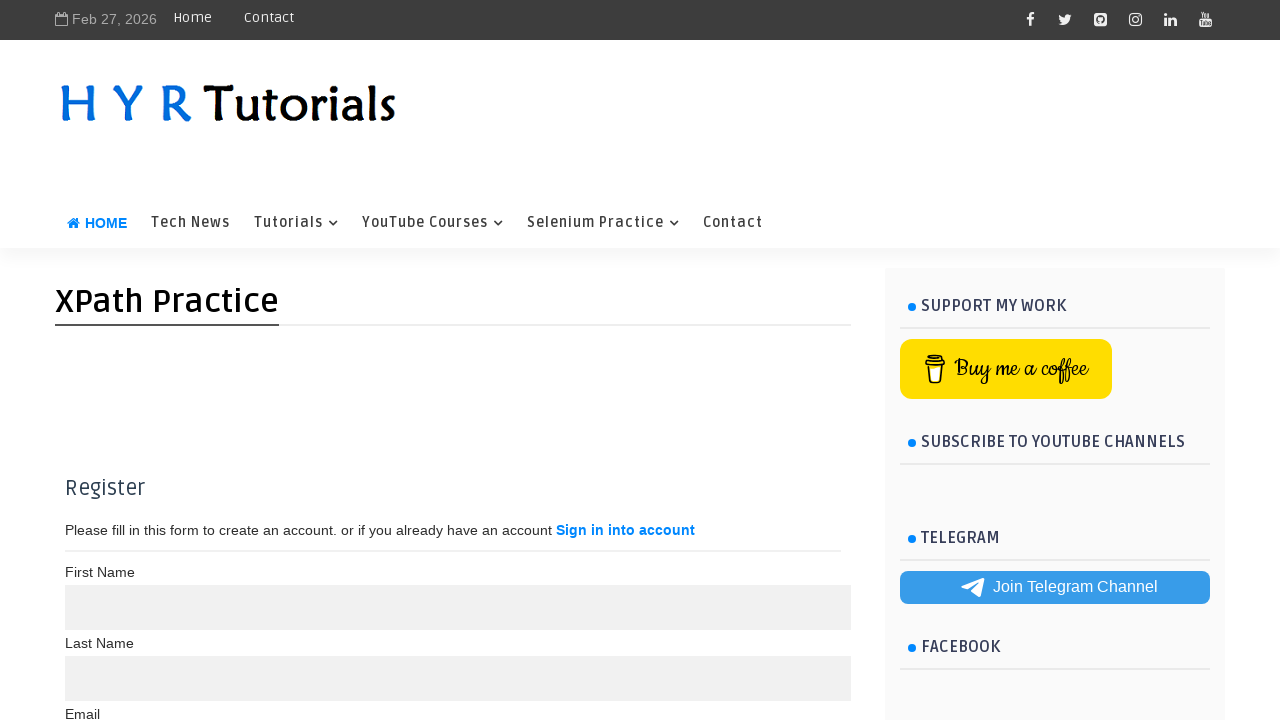

Waited for table cell containing 'Helen Bennett' to load
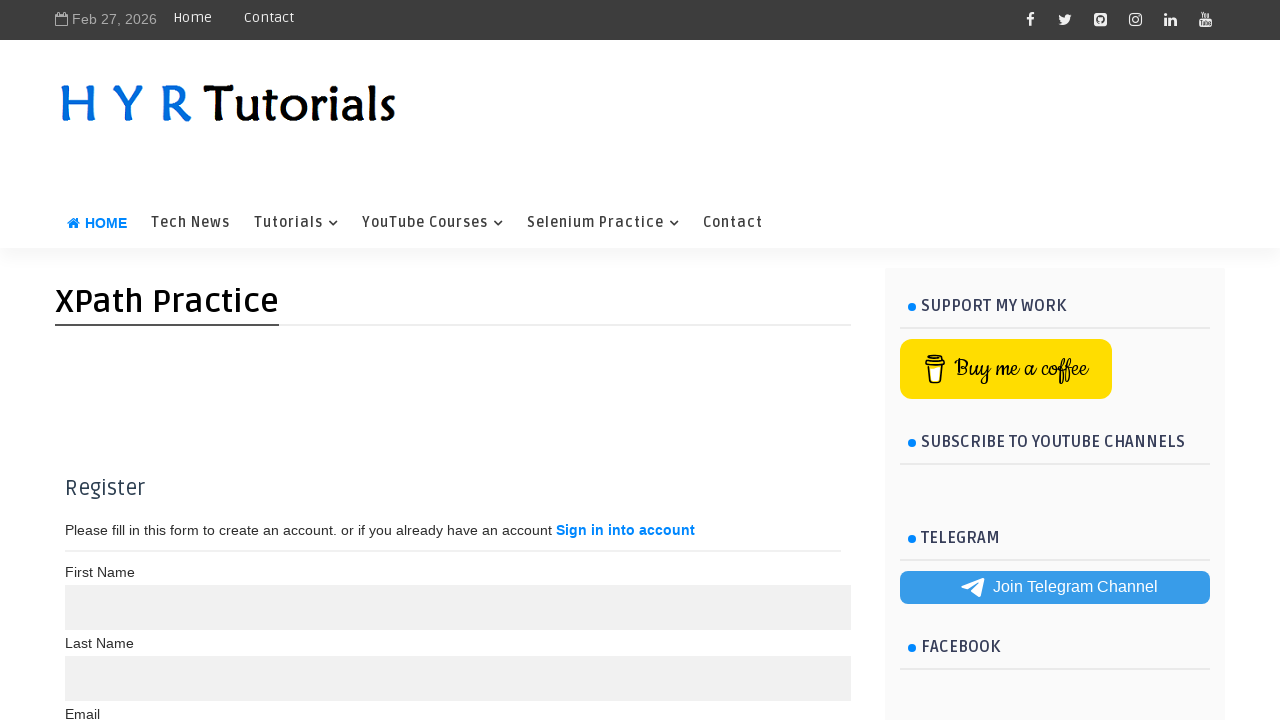

Clicked checkbox associated with Helen Bennett row using XPath axis selector at (84, 528) on xpath=//td[text()='Helen Bennett']//preceding-sibling::td/input[@type='checkbox'
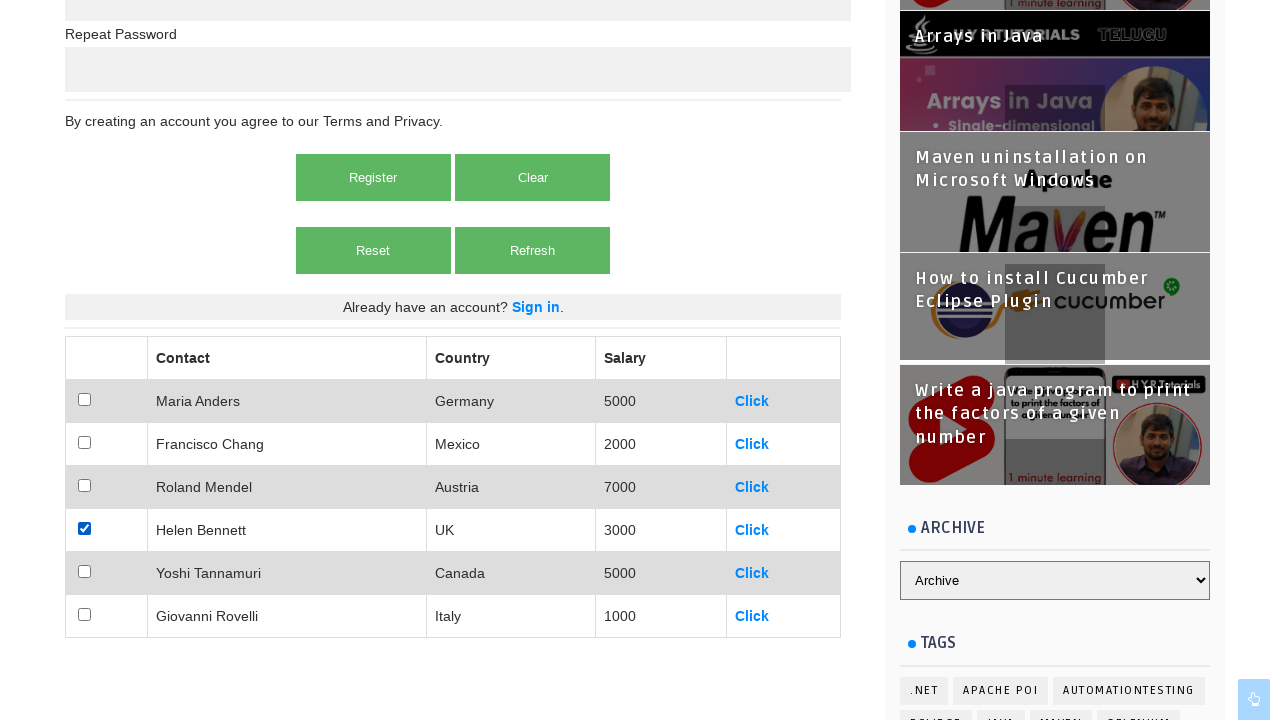

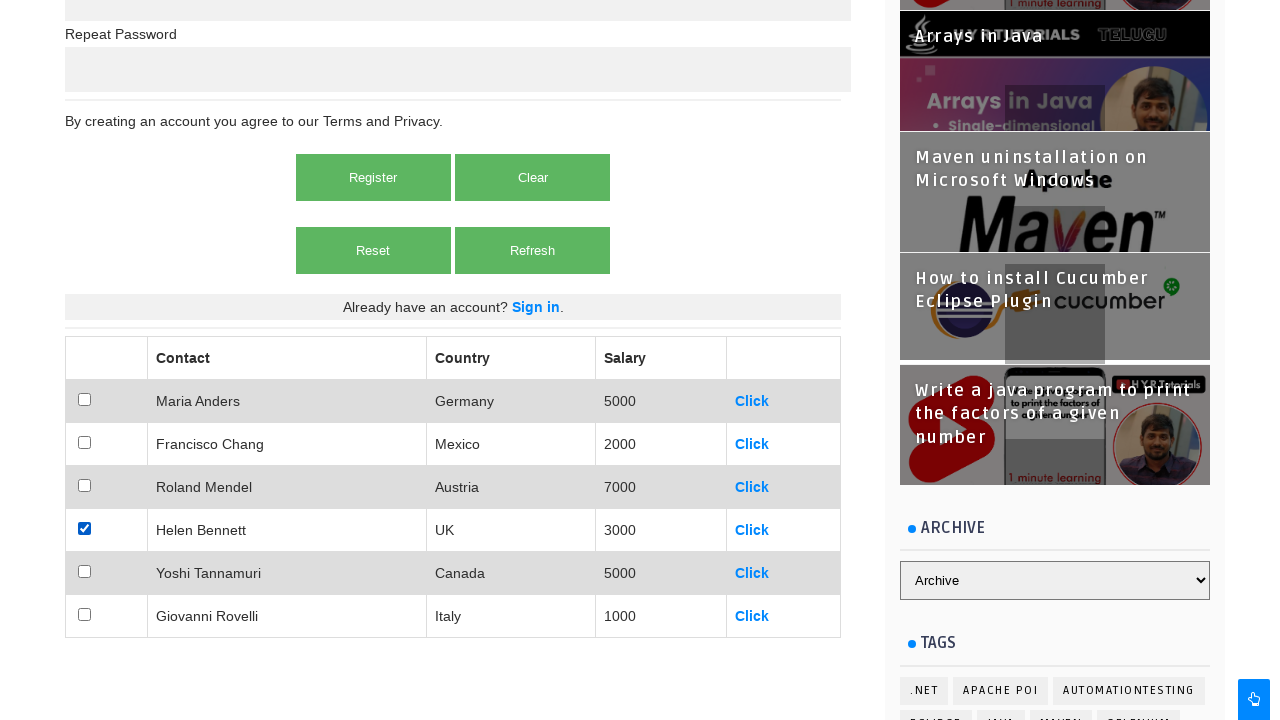